Navigates to Expedia homepage and verifies the page loads by checking for the page title

Starting URL: https://www.expedia.com/

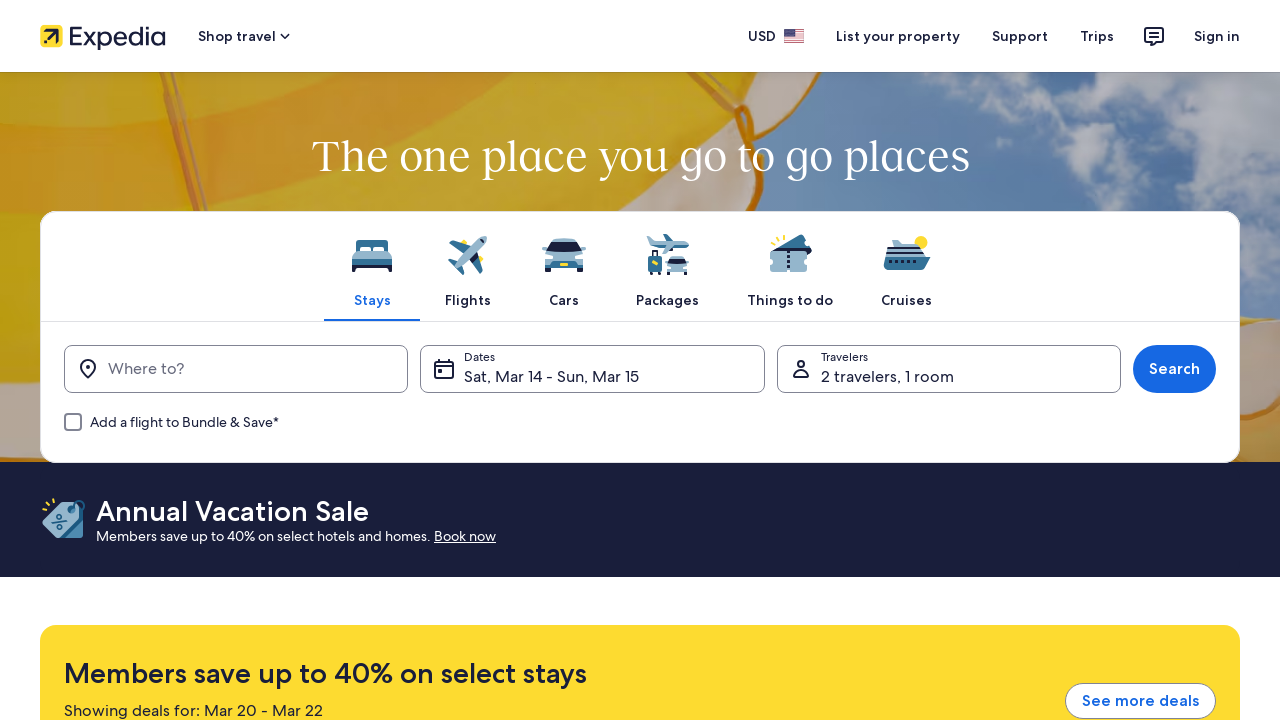

Navigated to Expedia homepage
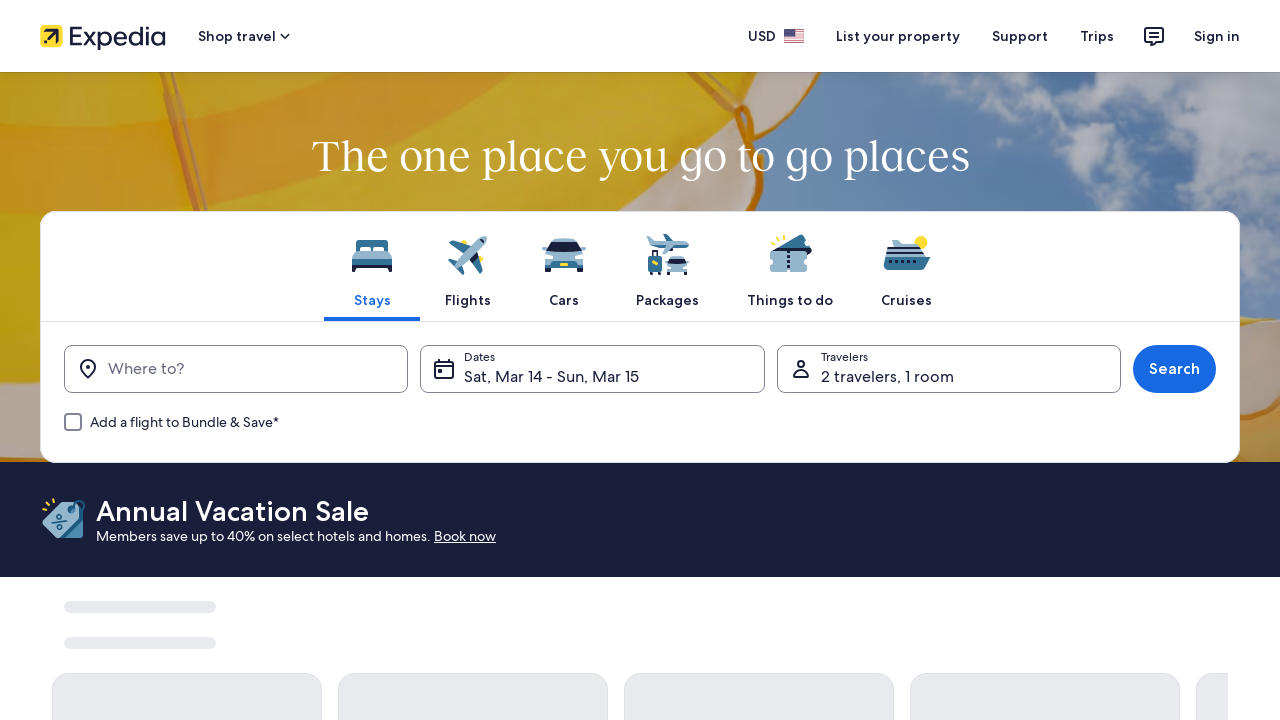

Page fully loaded (DOM content loaded)
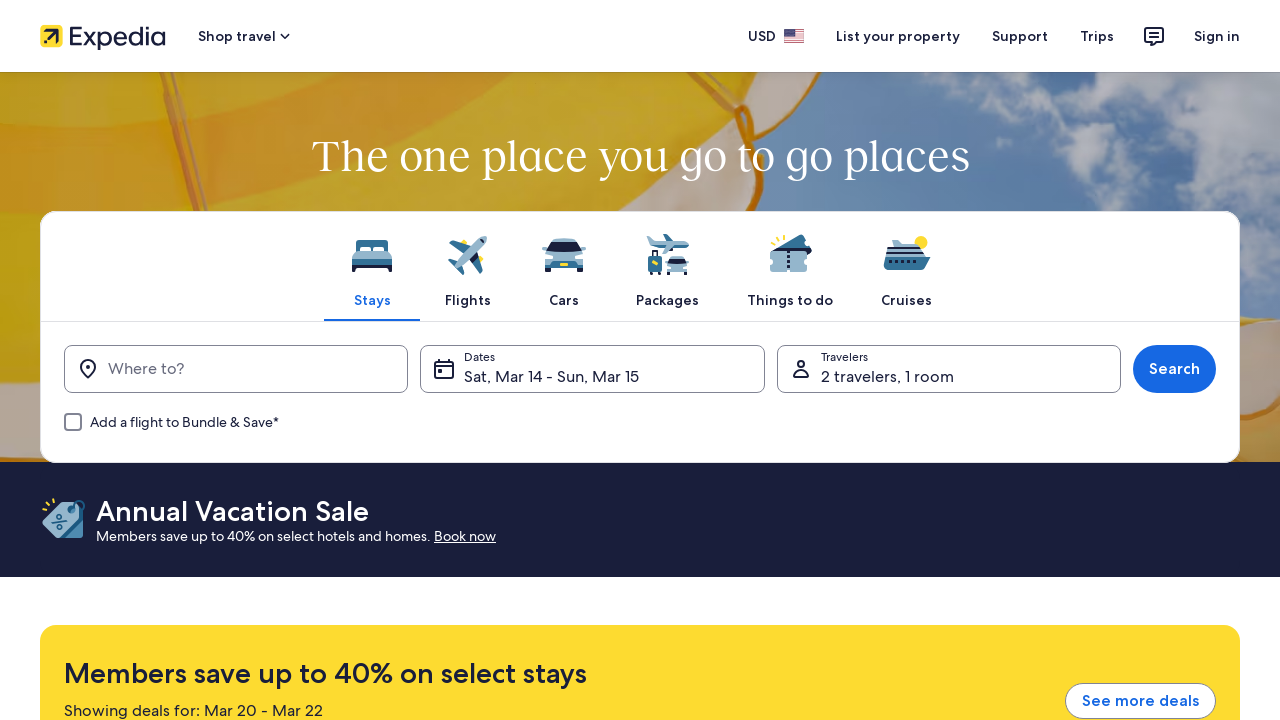

Verified page title contains 'Expedia'
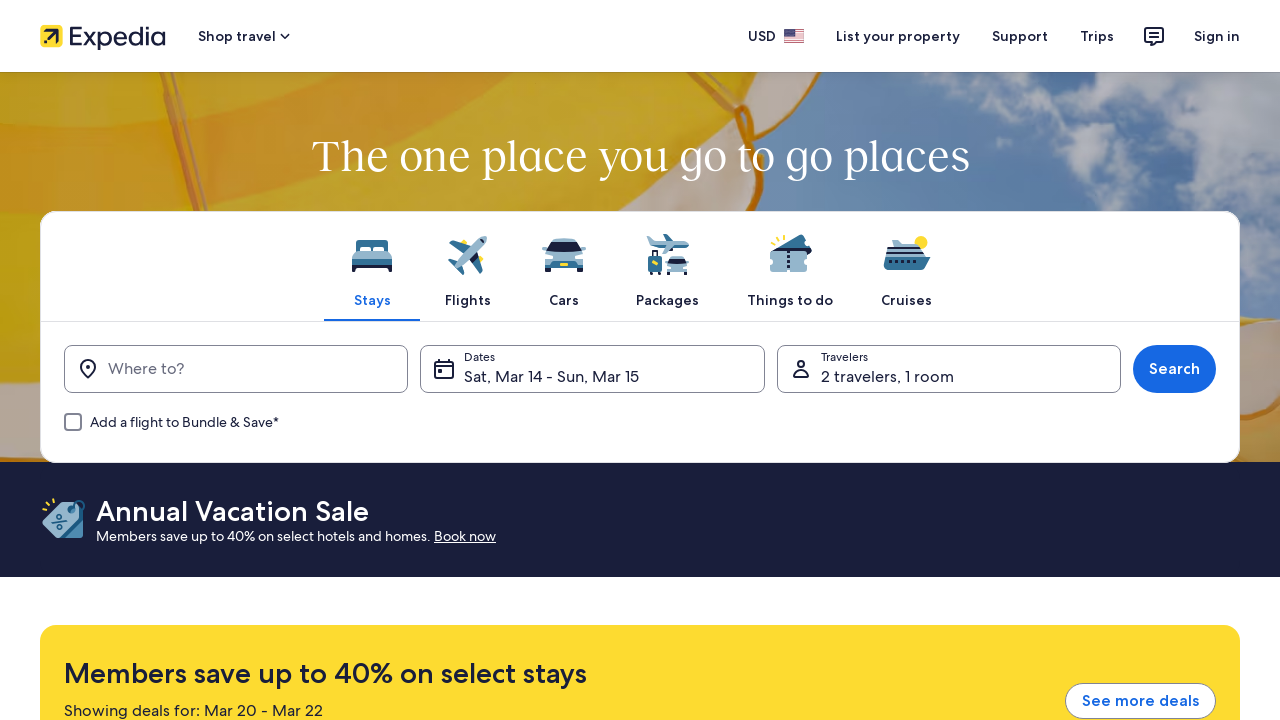

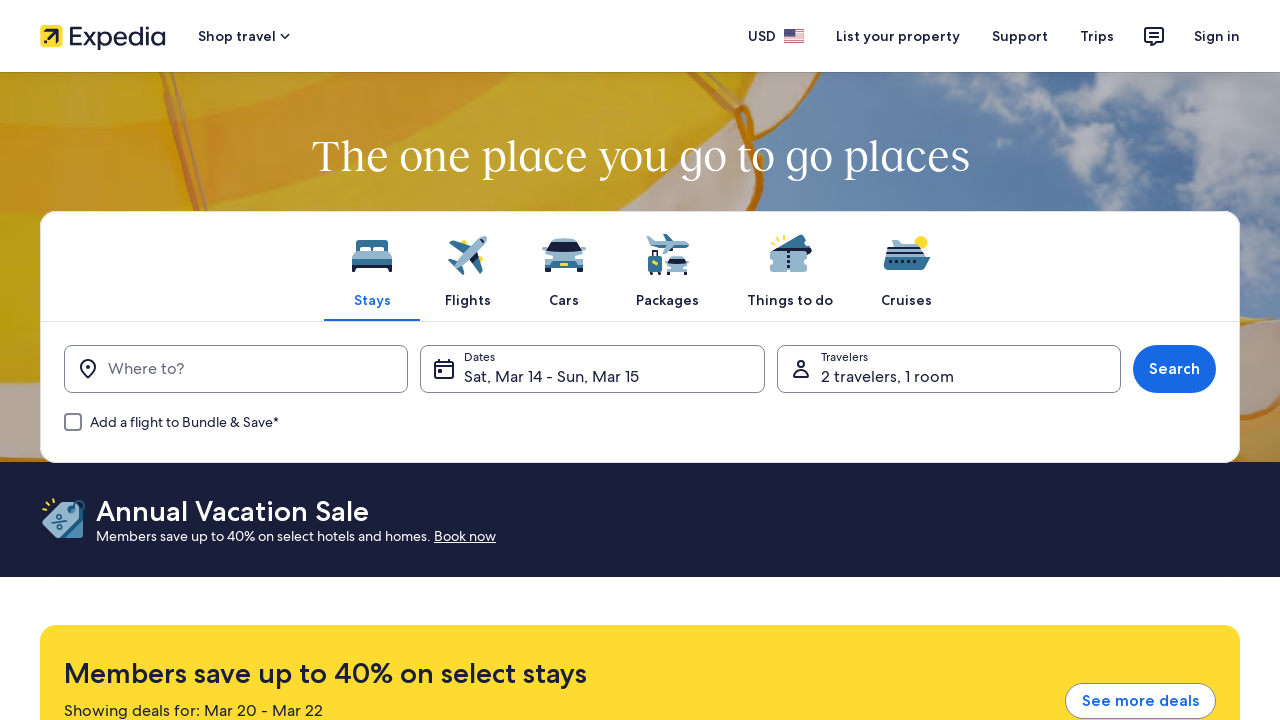